Tests a page with delayed element loading by waiting for a button to become clickable, clicking it, and verifying a success message appears

Starting URL: http://suninjuly.github.io/wait2.html

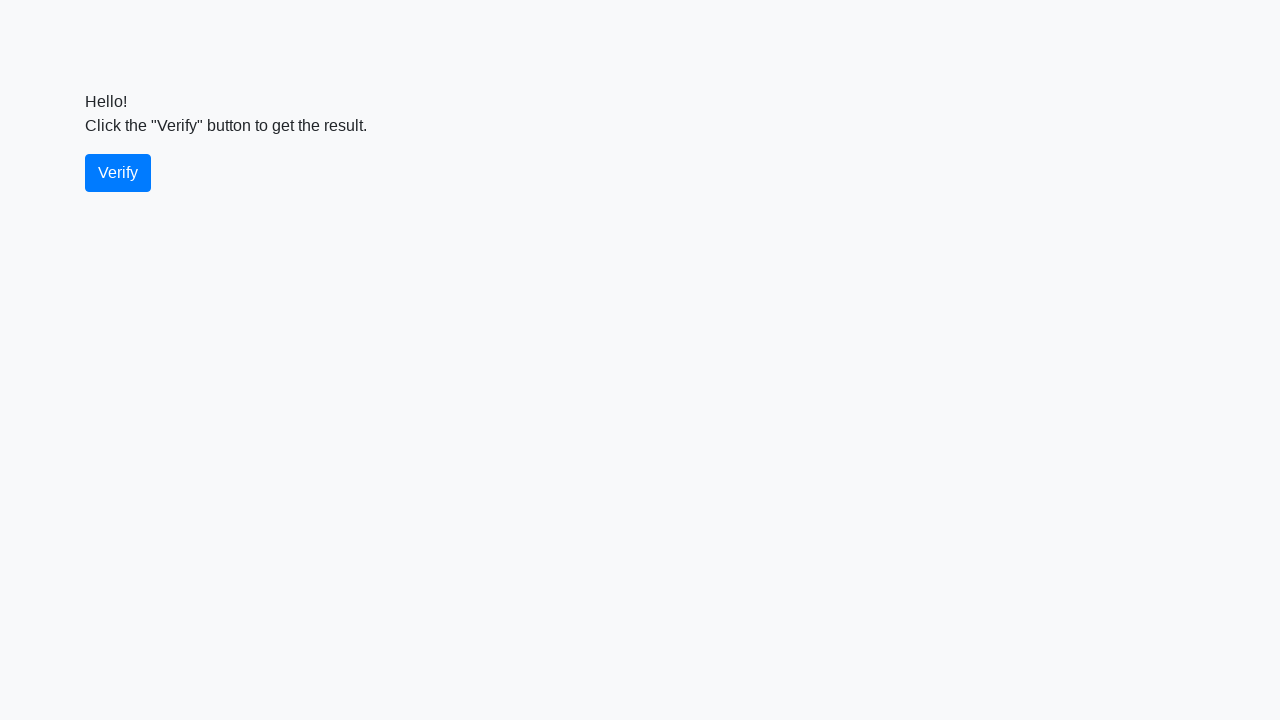

Navigated to wait2.html page
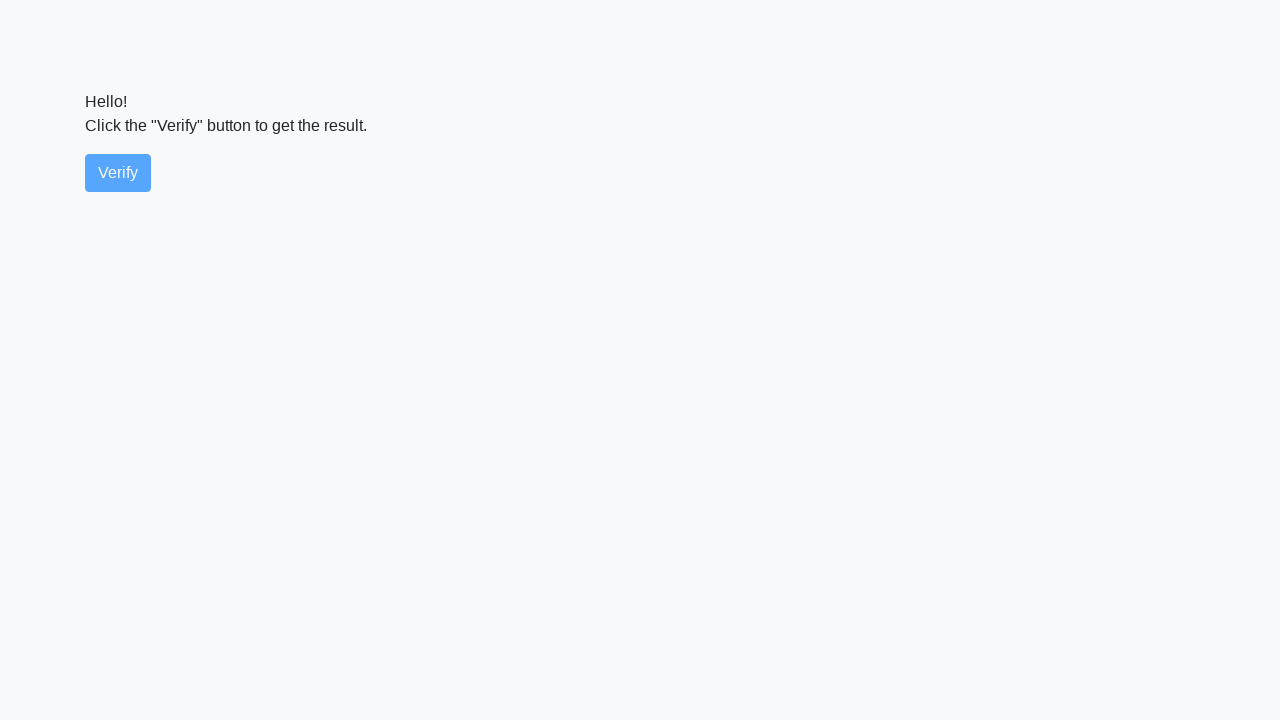

Verify button became visible
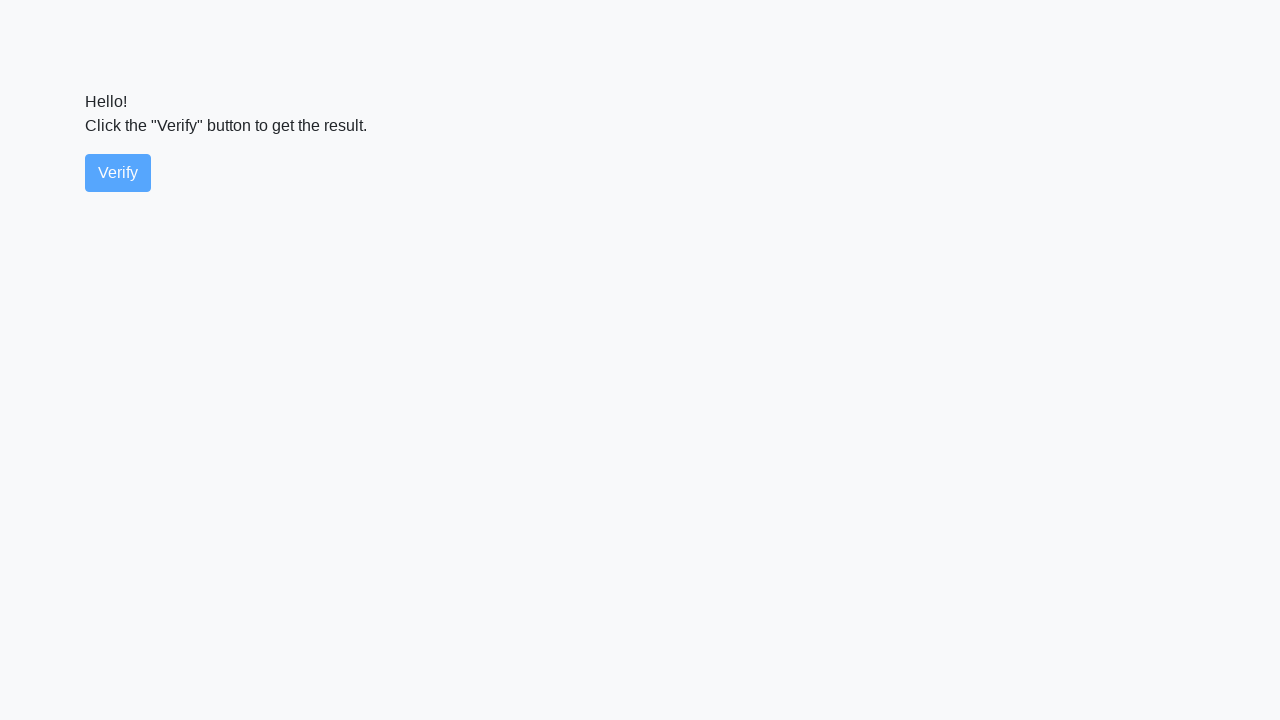

Clicked the verify button at (118, 173) on #verify
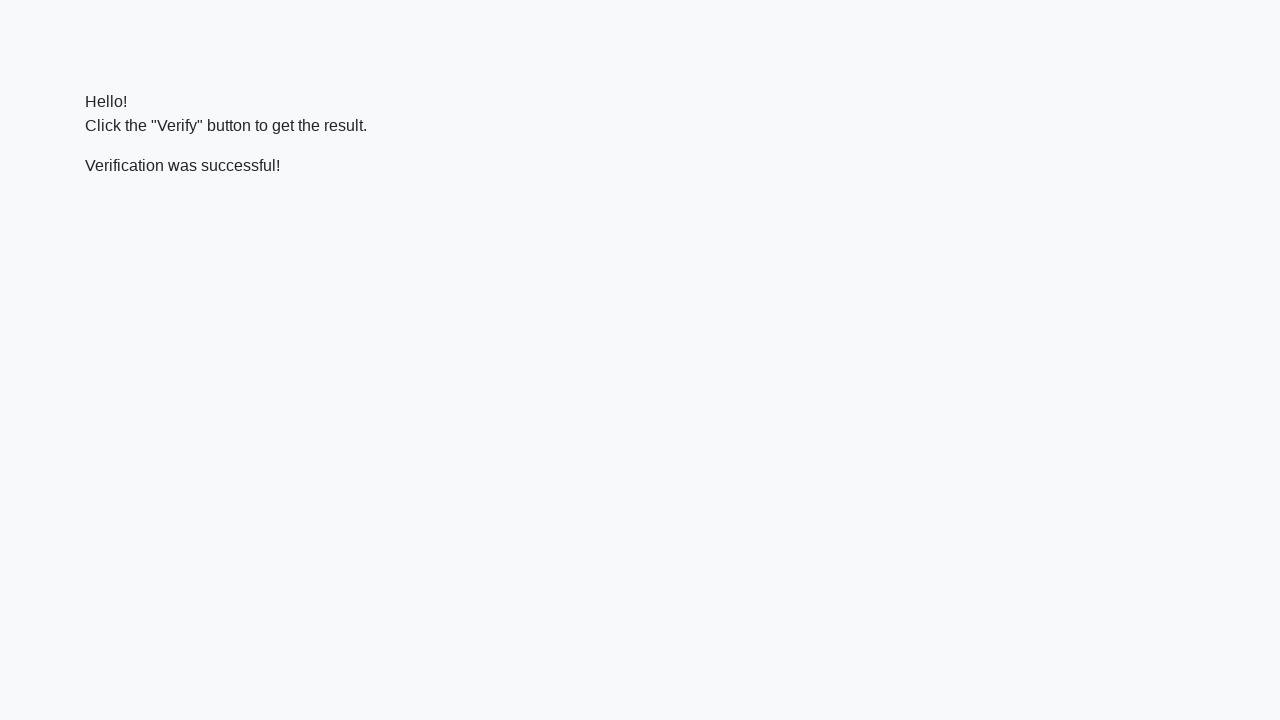

Success message appeared
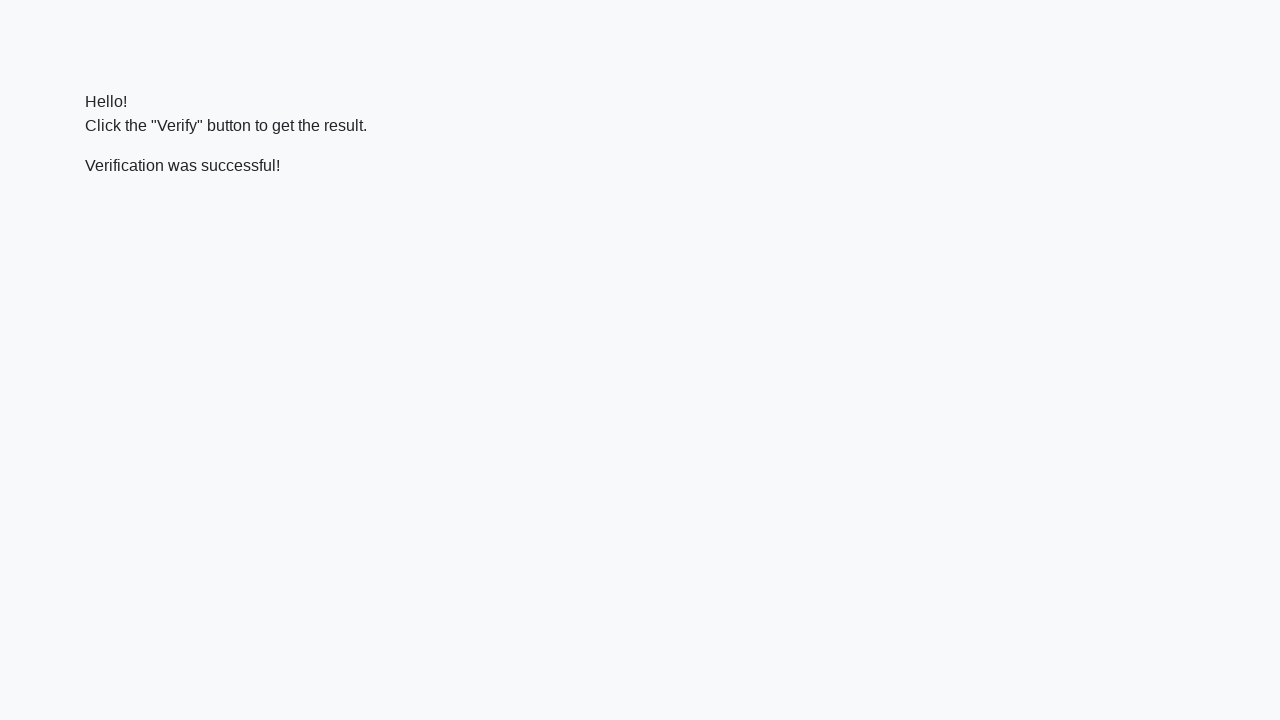

Located success message element
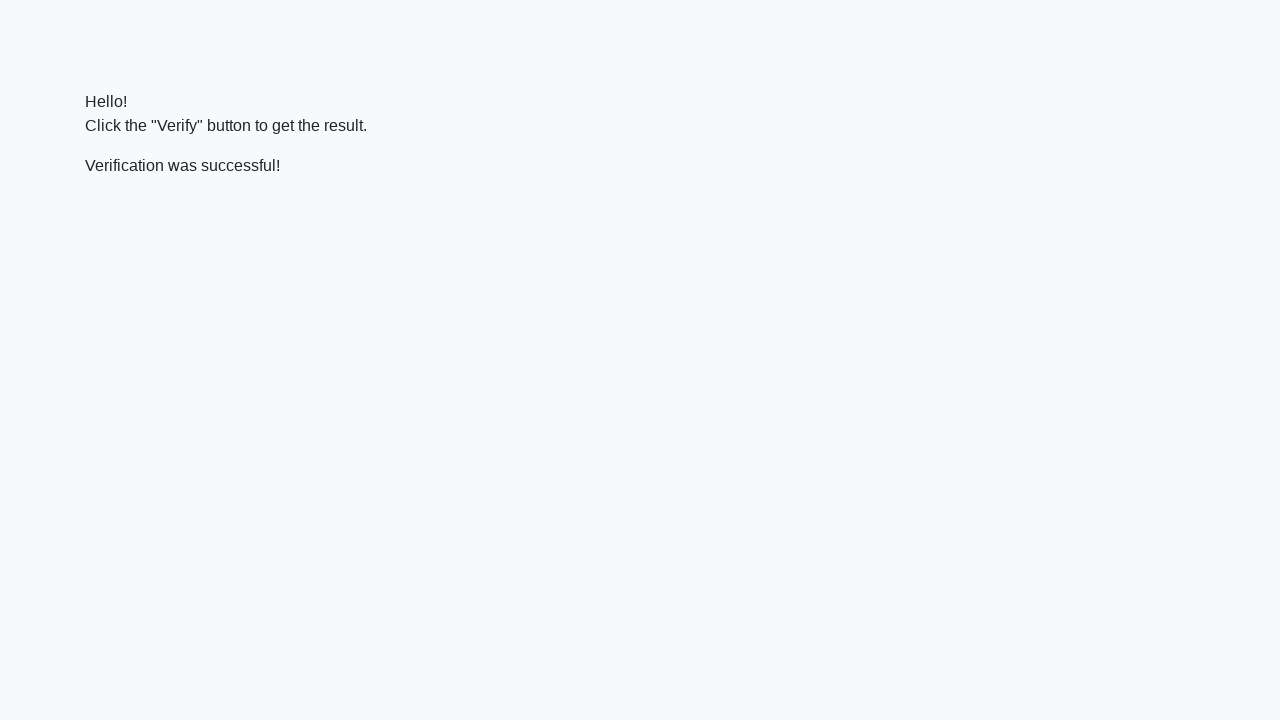

Verified success message contains 'successful'
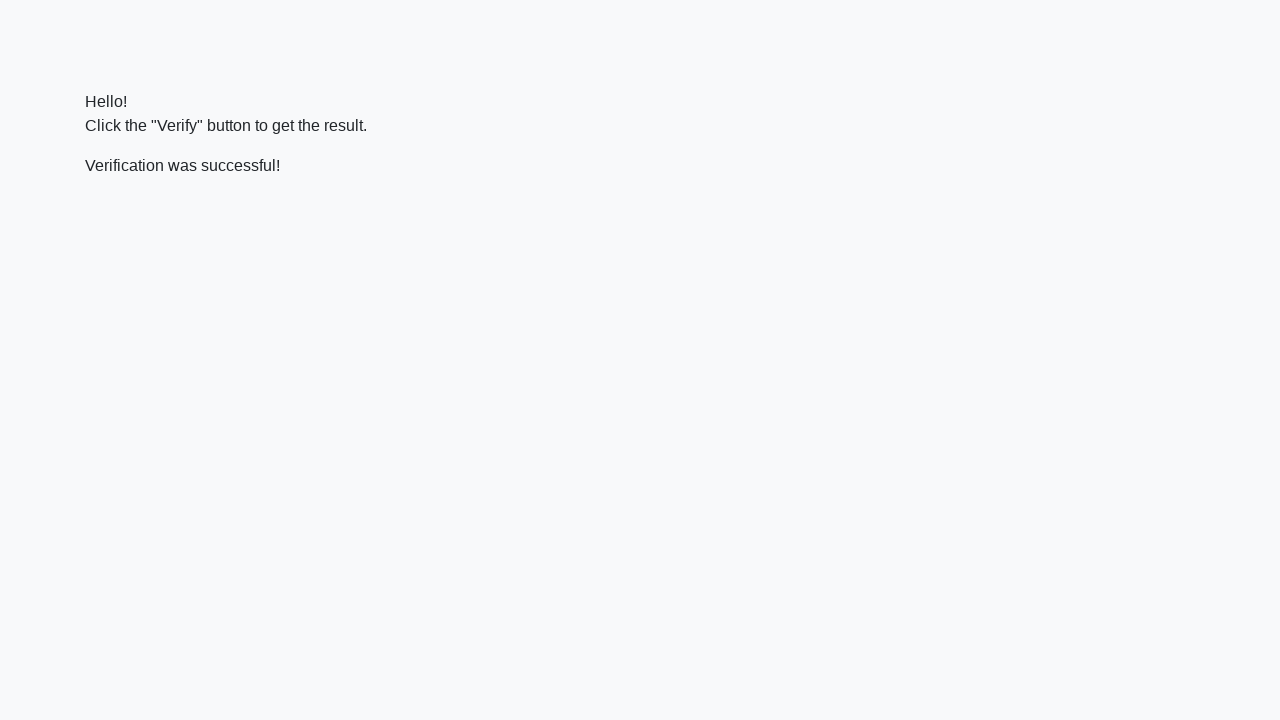

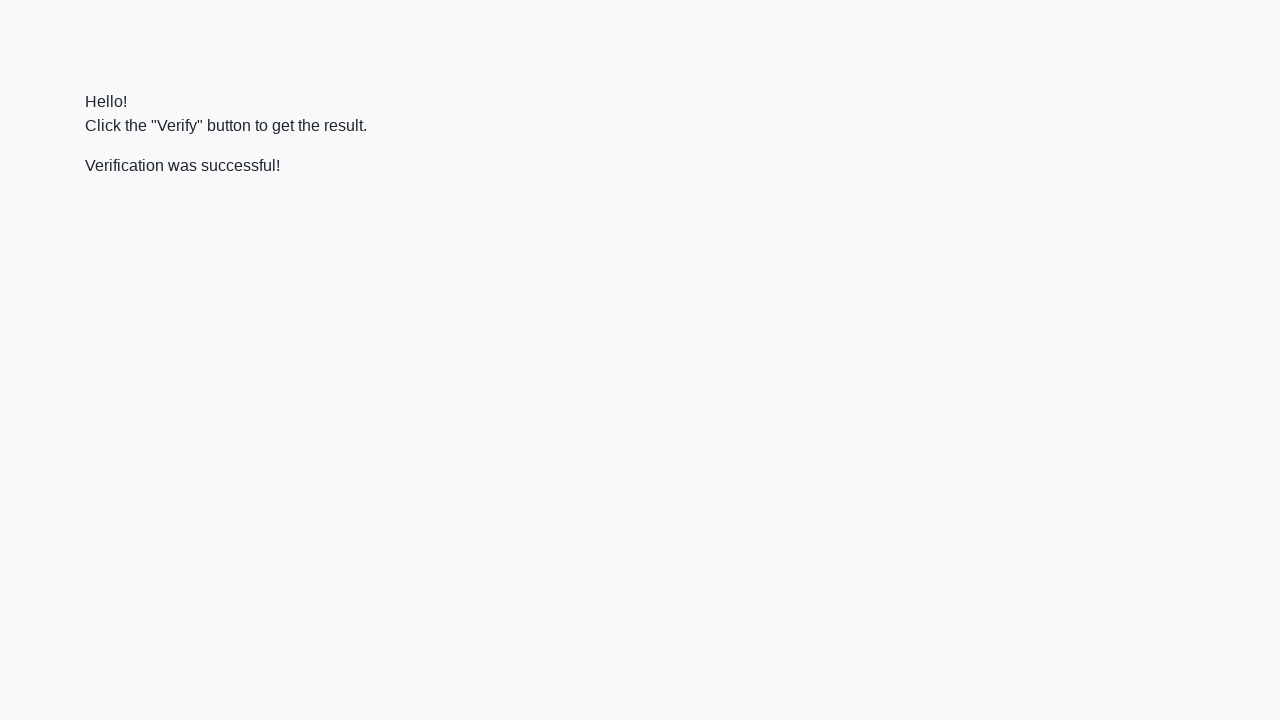